Tests drag and drop functionality by dragging a source element and dropping it onto a target element.

Starting URL: http://jqueryui.com/resources/demos/droppable/default.html

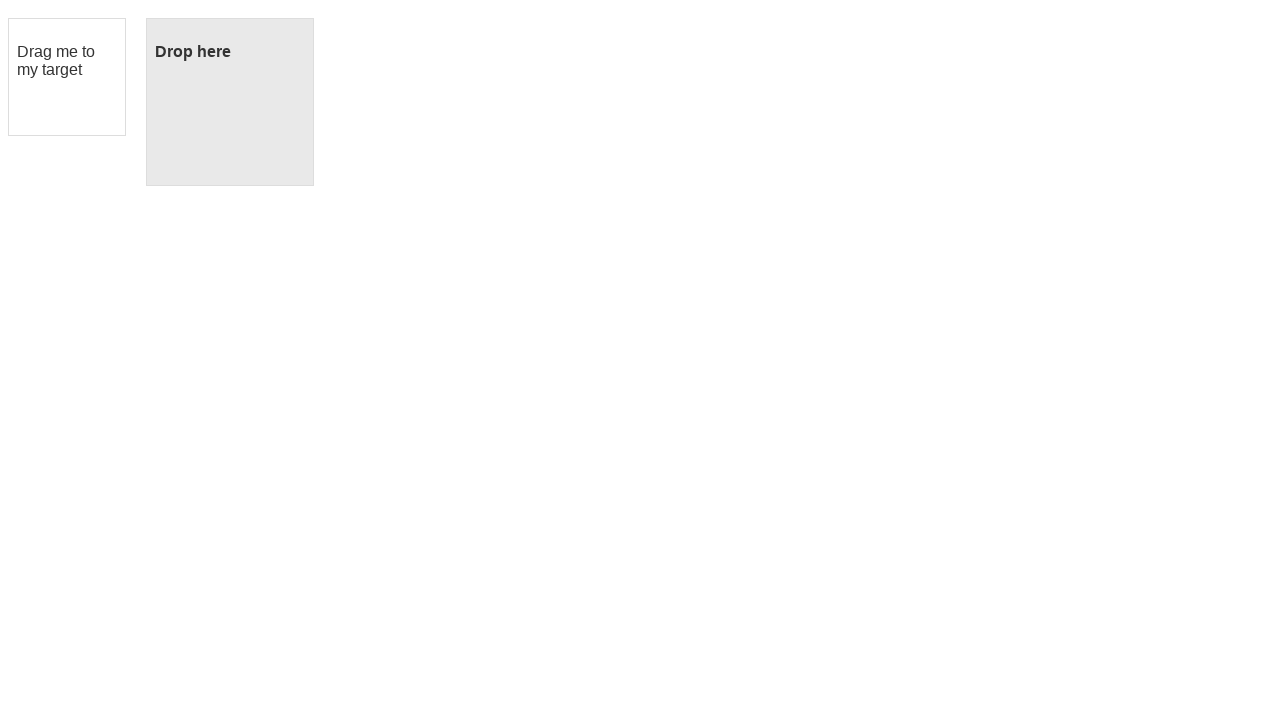

Located draggable source element
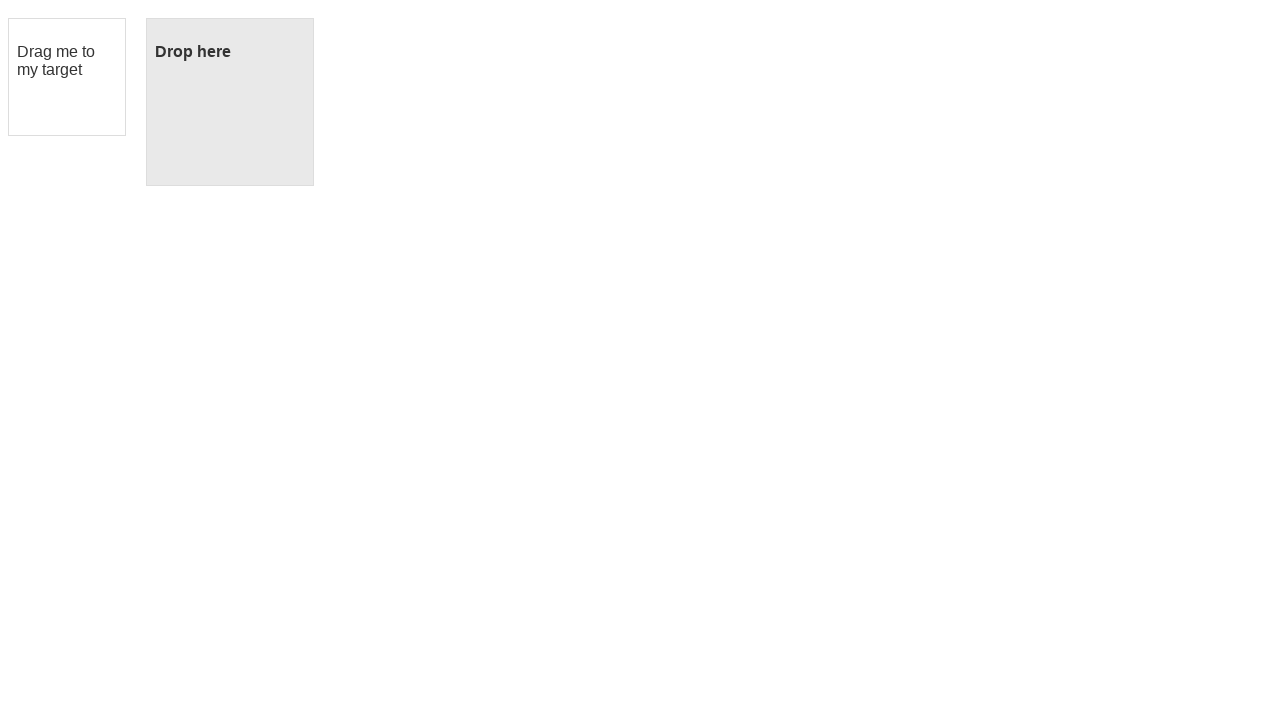

Located droppable target element
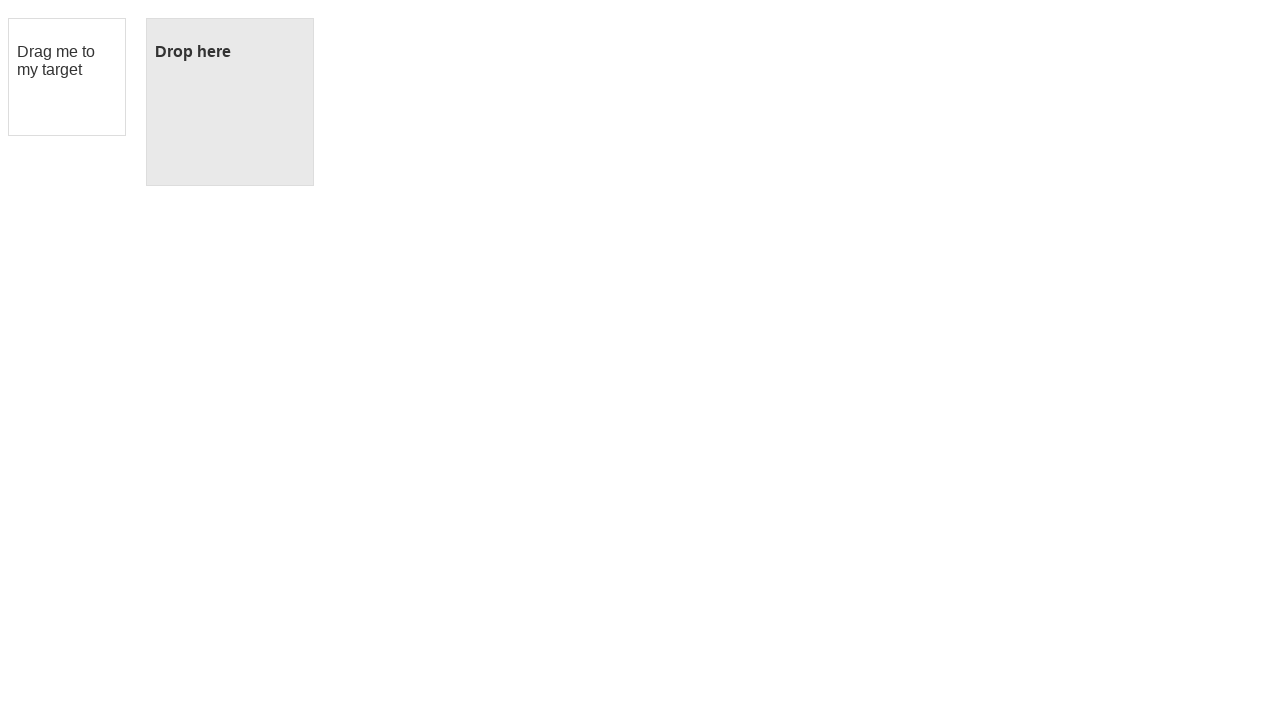

Dragged source element and dropped it onto target element at (230, 102)
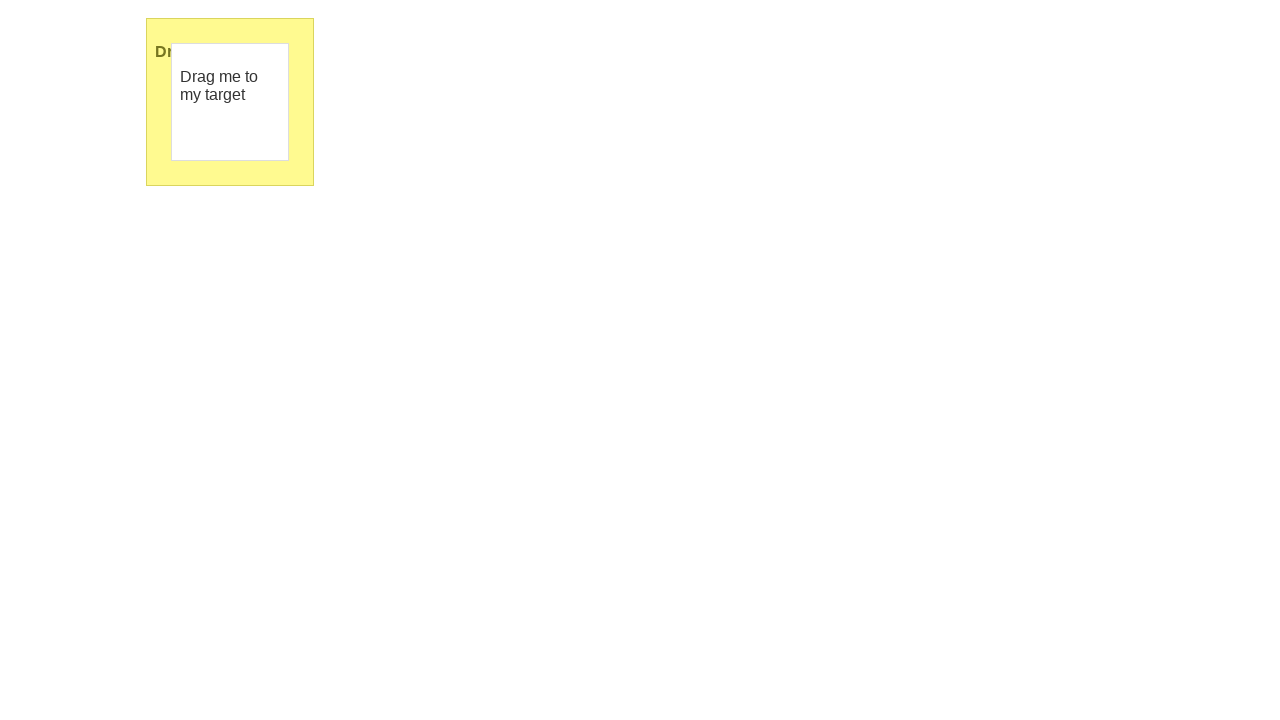

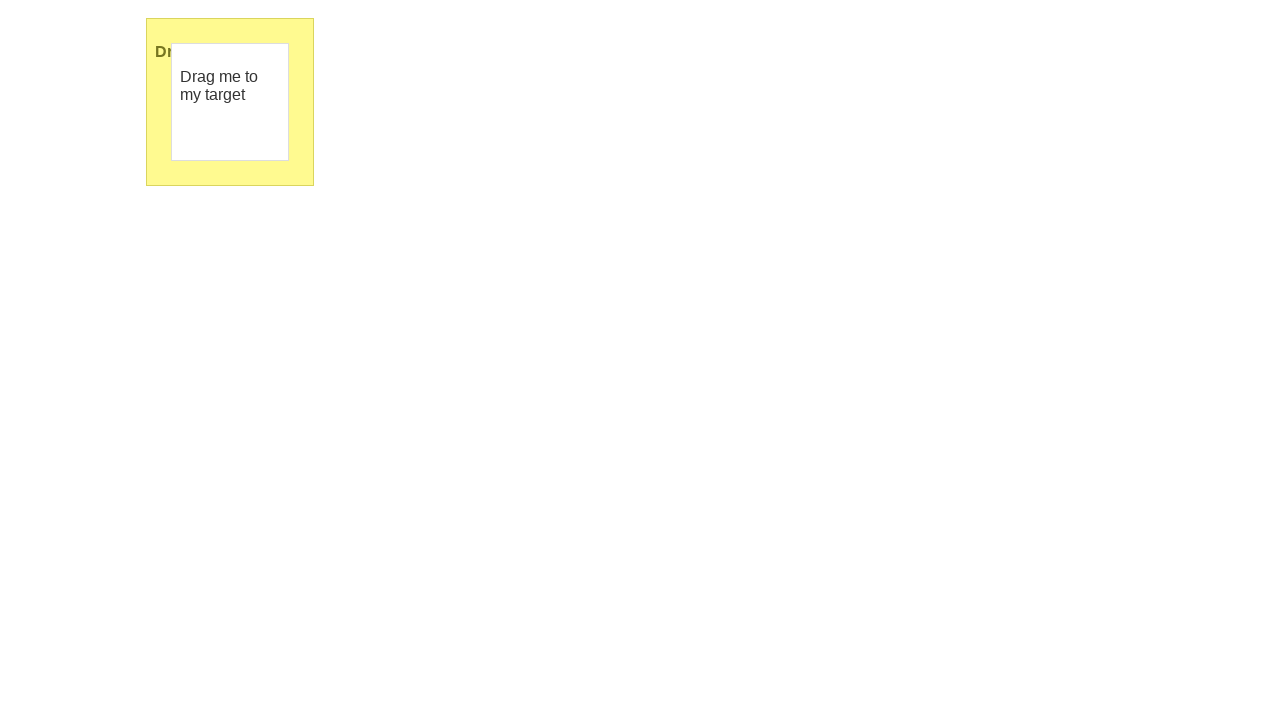